Tests a to-do application by navigating to it, checking off existing items, adding a new to-do item, and archiving completed tasks

Starting URL: http://crossbrowsertesting.github.io/

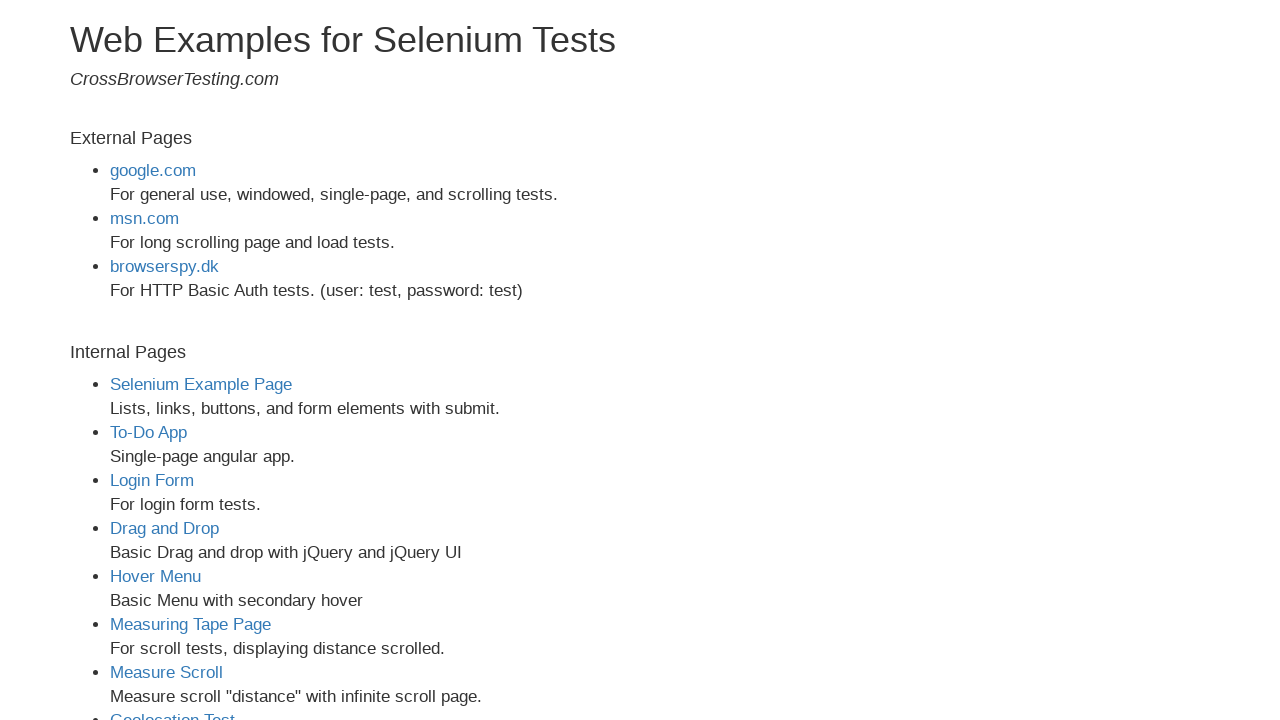

Clicked on To-Do App link at (148, 432) on xpath=//a[@href='todo-app.html']
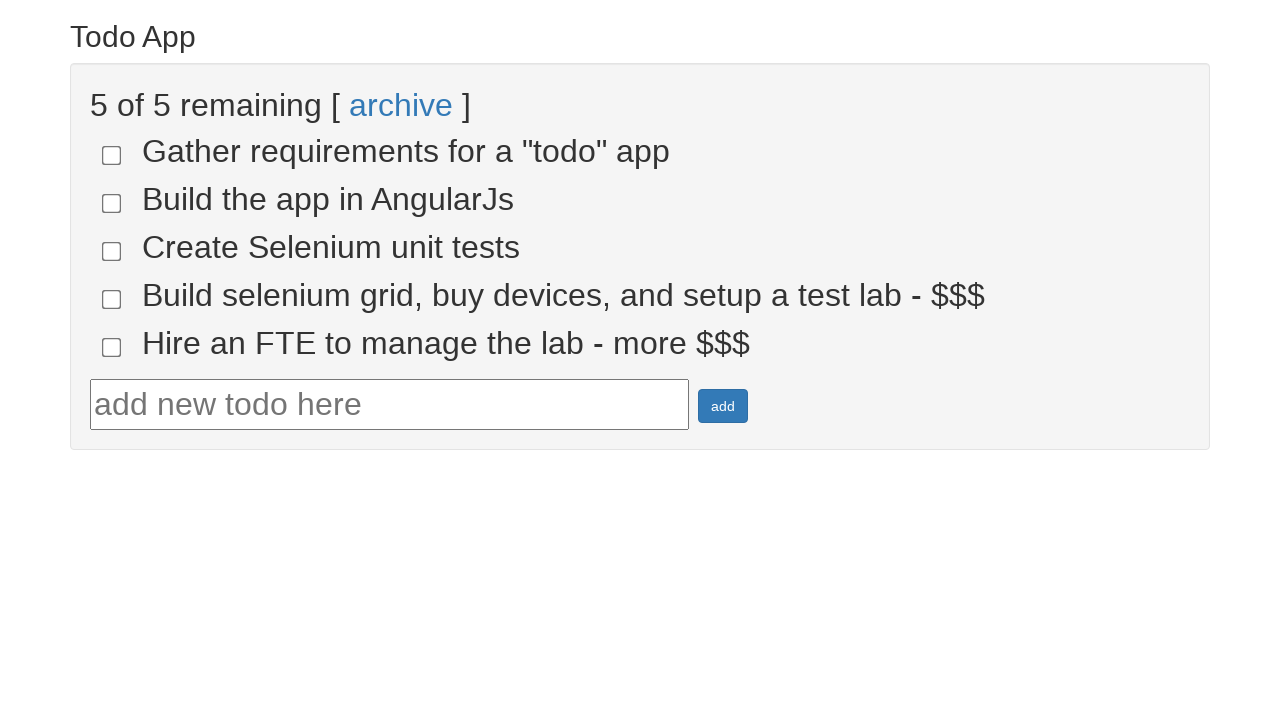

Checked box for to-do-4 at (112, 299) on input[name='todo-4']
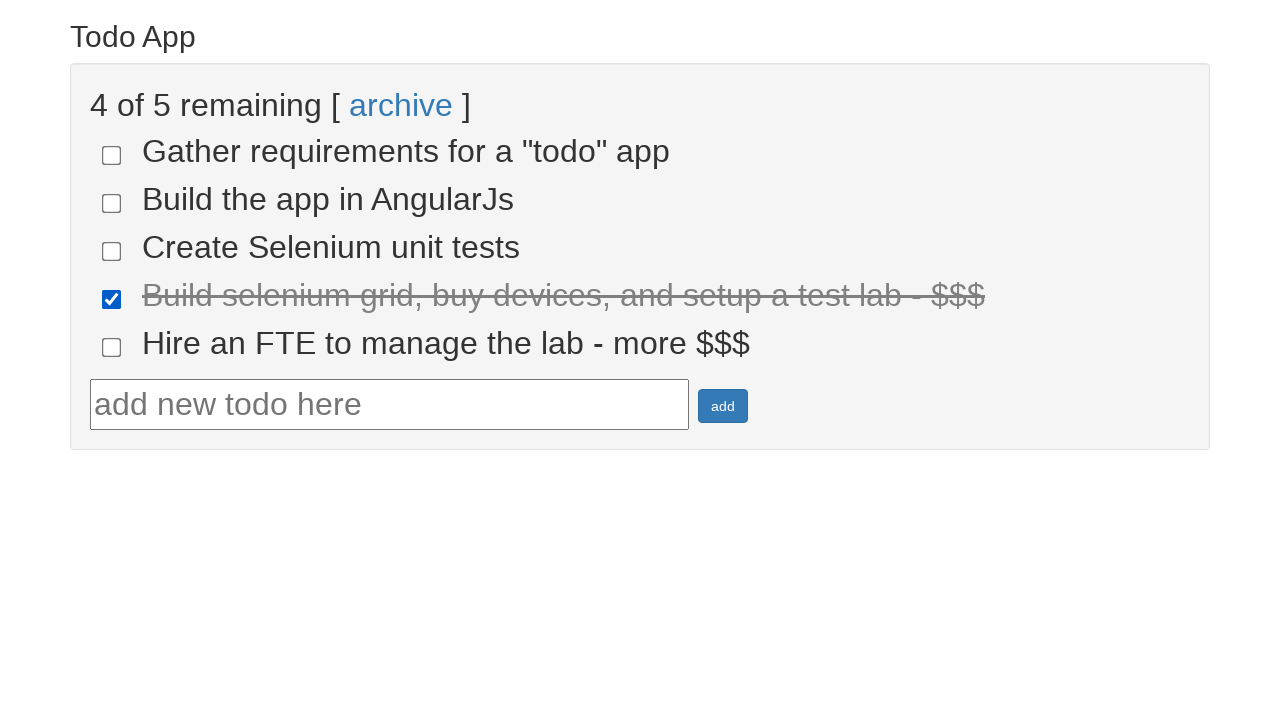

Checked box for to-do-5 at (112, 347) on input[name='todo-5']
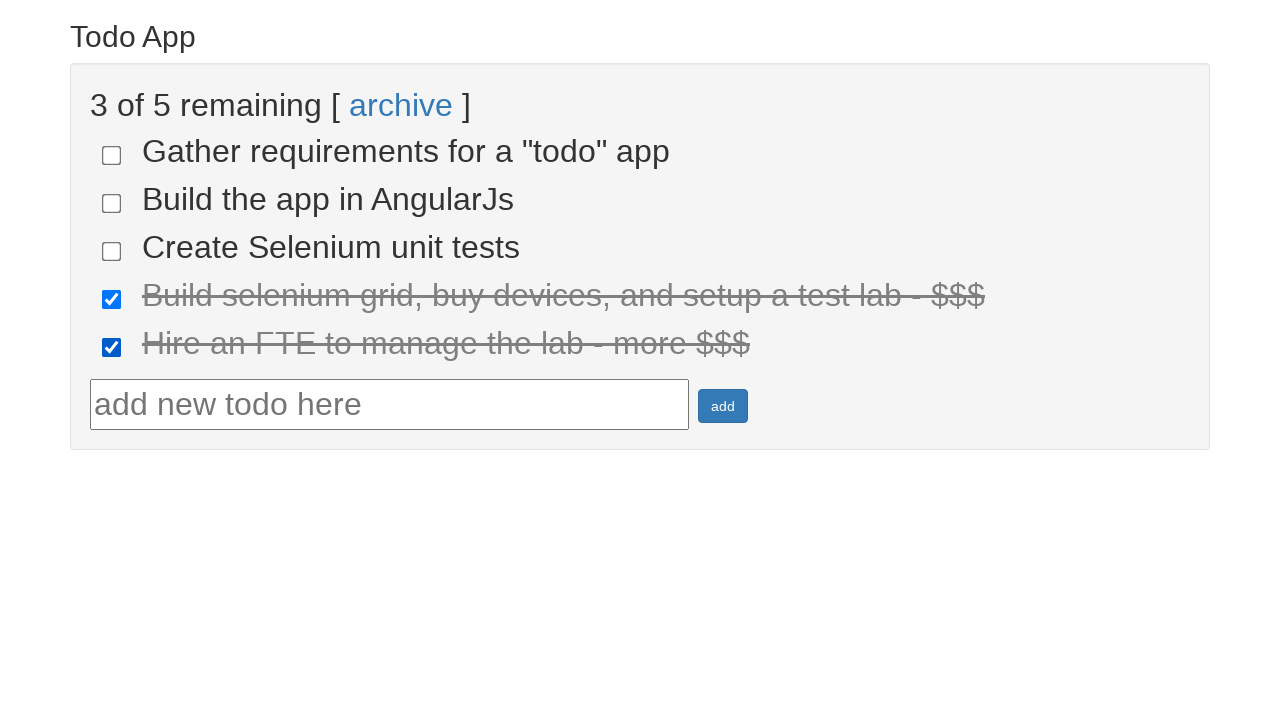

Verified that 2 items are marked as done
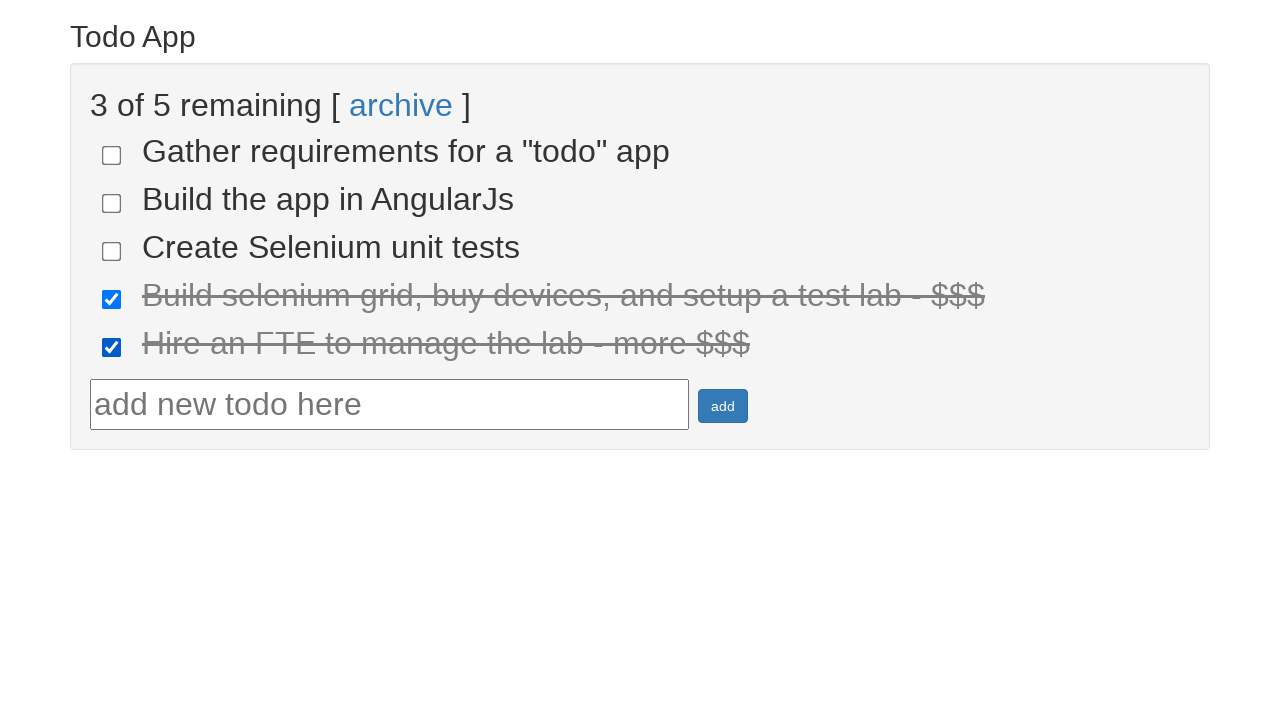

Filled to-do input field with 'running' on #todotext
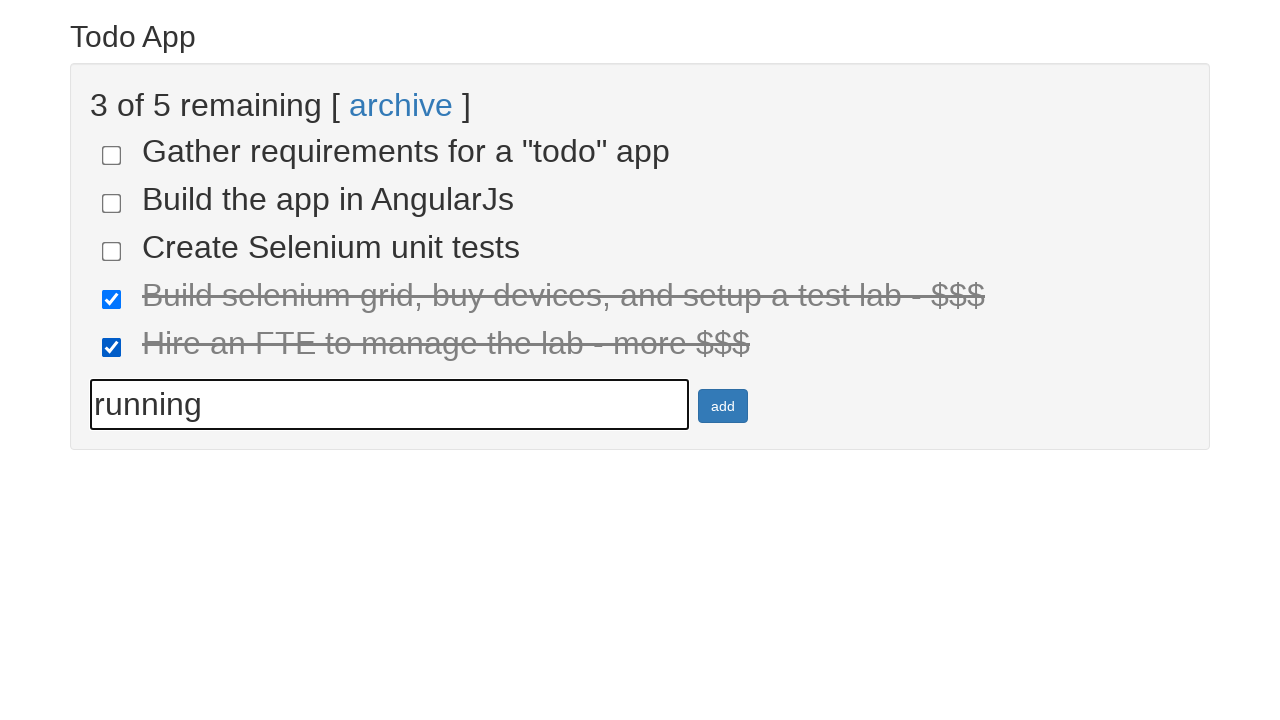

Pressed Enter to add new to-do item on #todotext
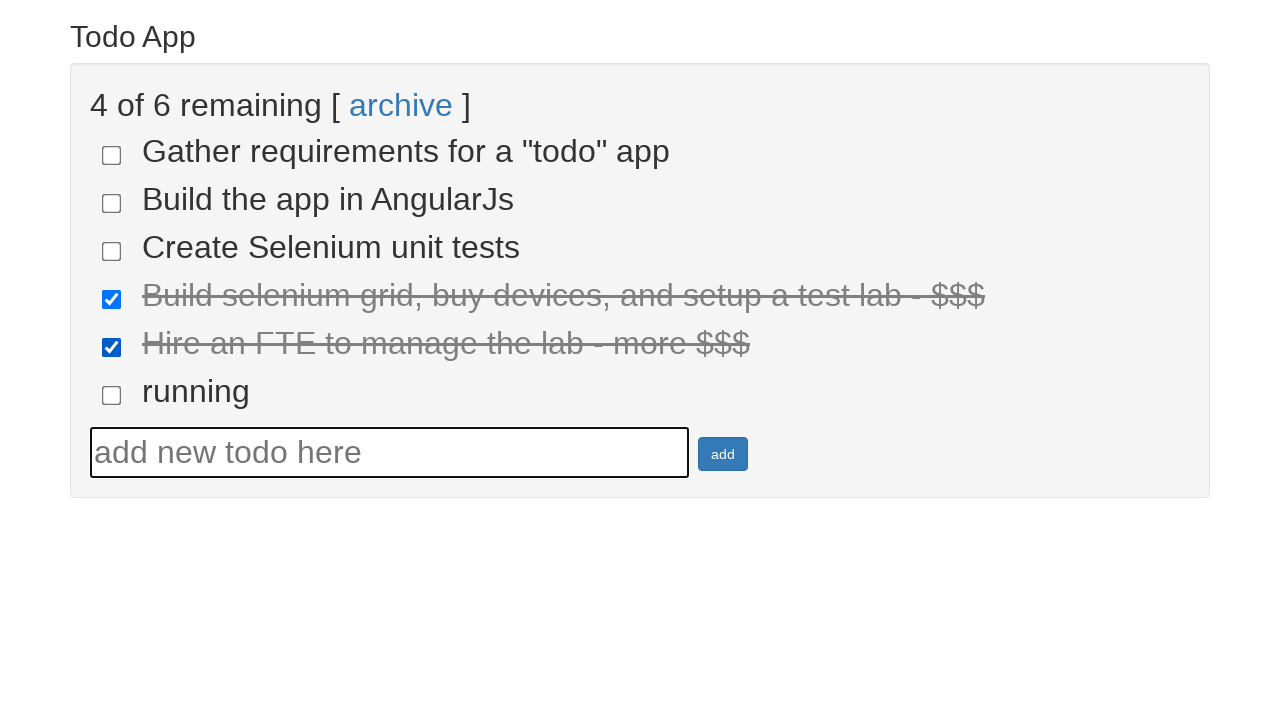

Verified that the new to-do item is displayed
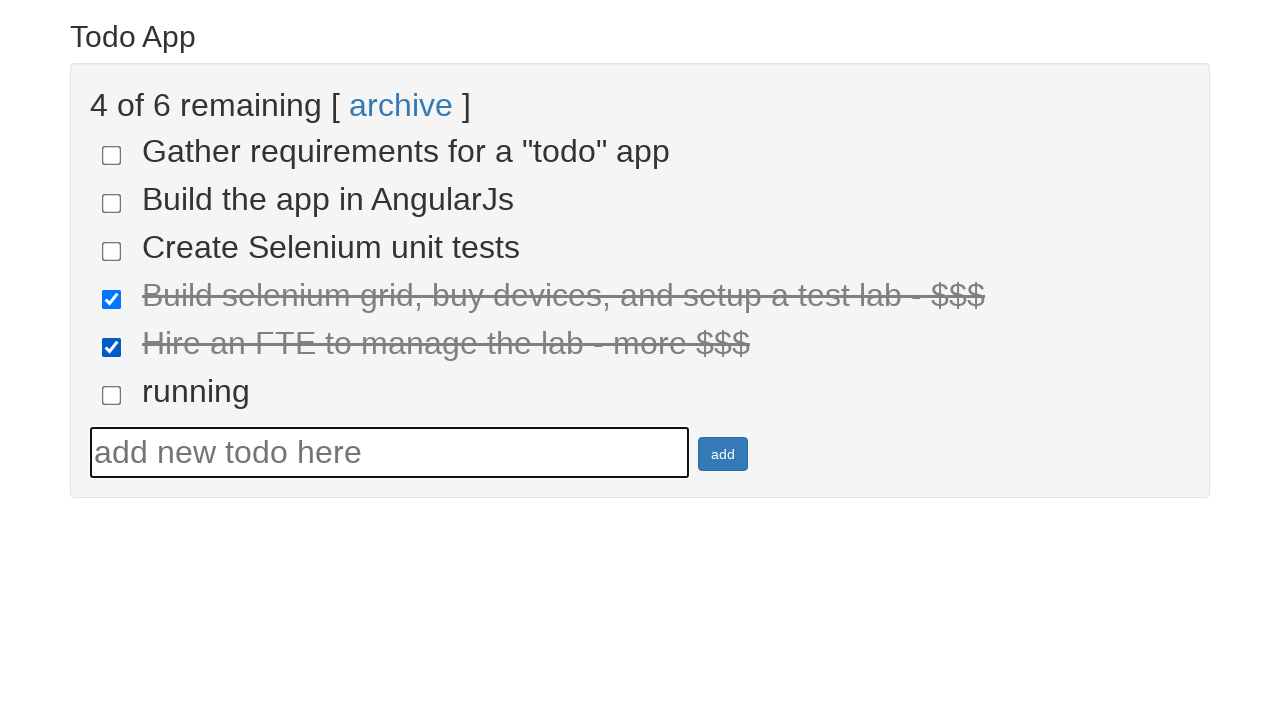

Clicked archive link to archive completed todos at (401, 105) on xpath=//a[@ng-click='todoList.archive()']
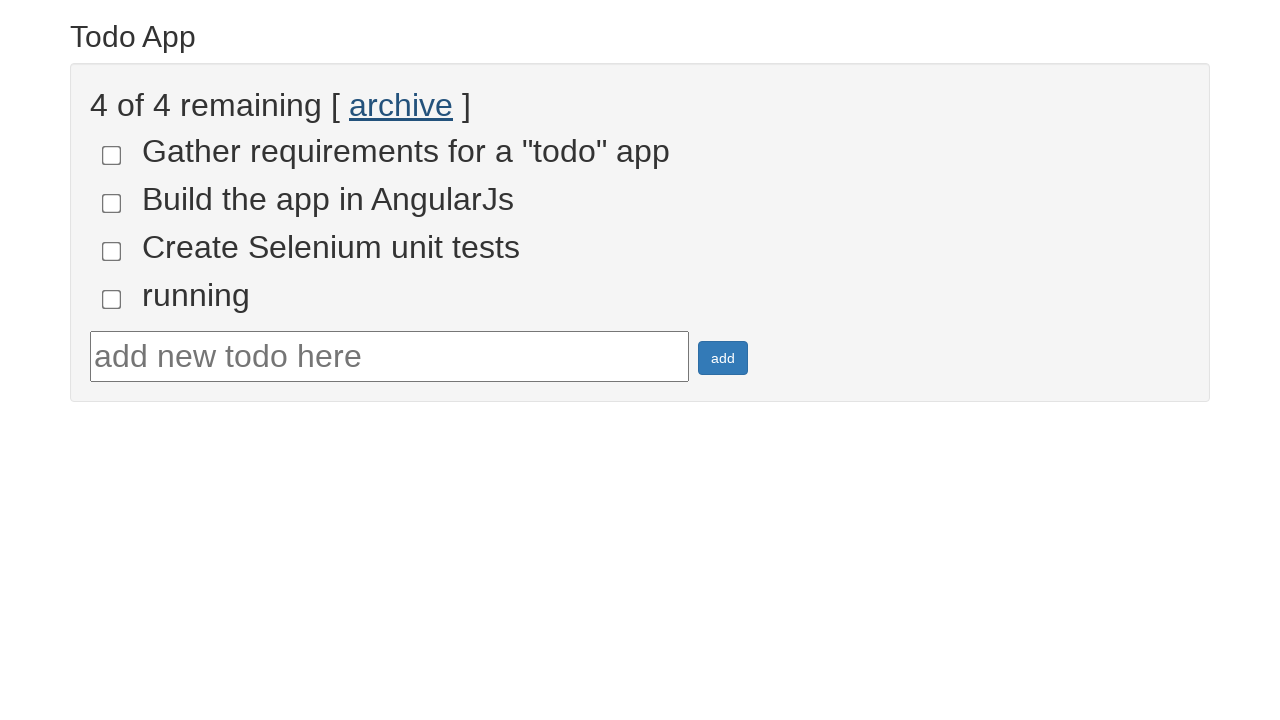

Verified that 4 uncompleted items remain after archiving
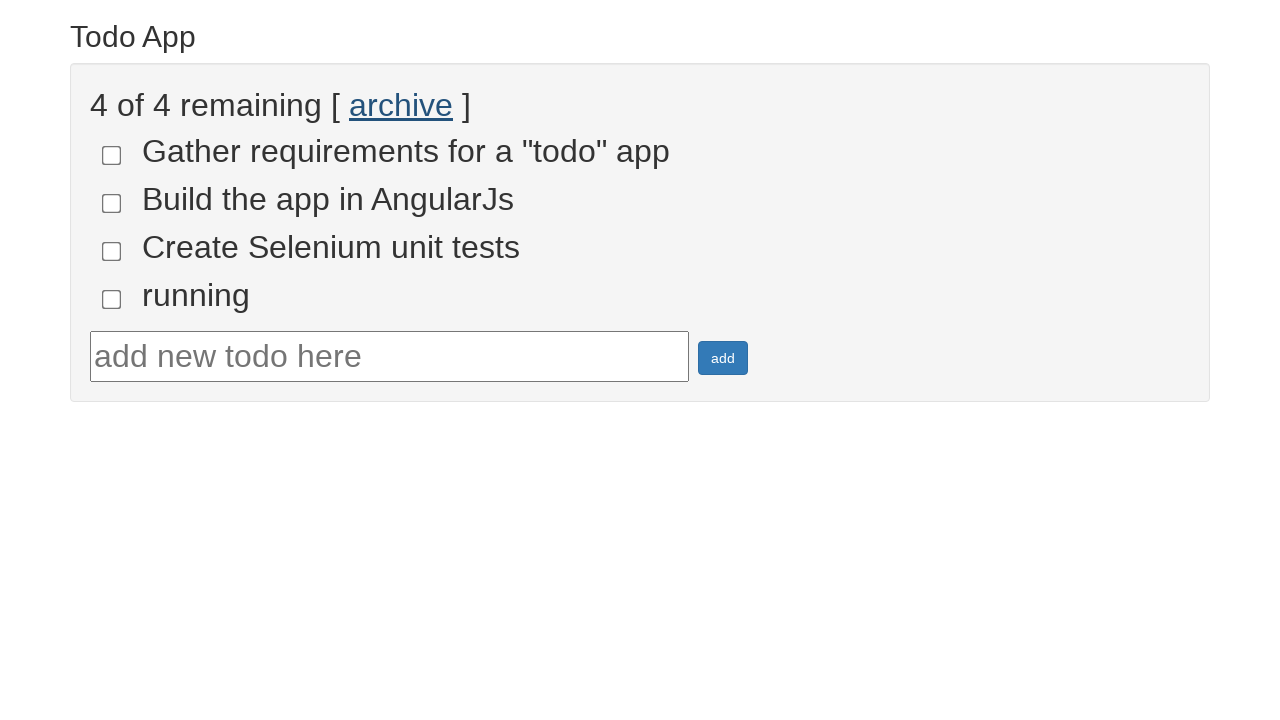

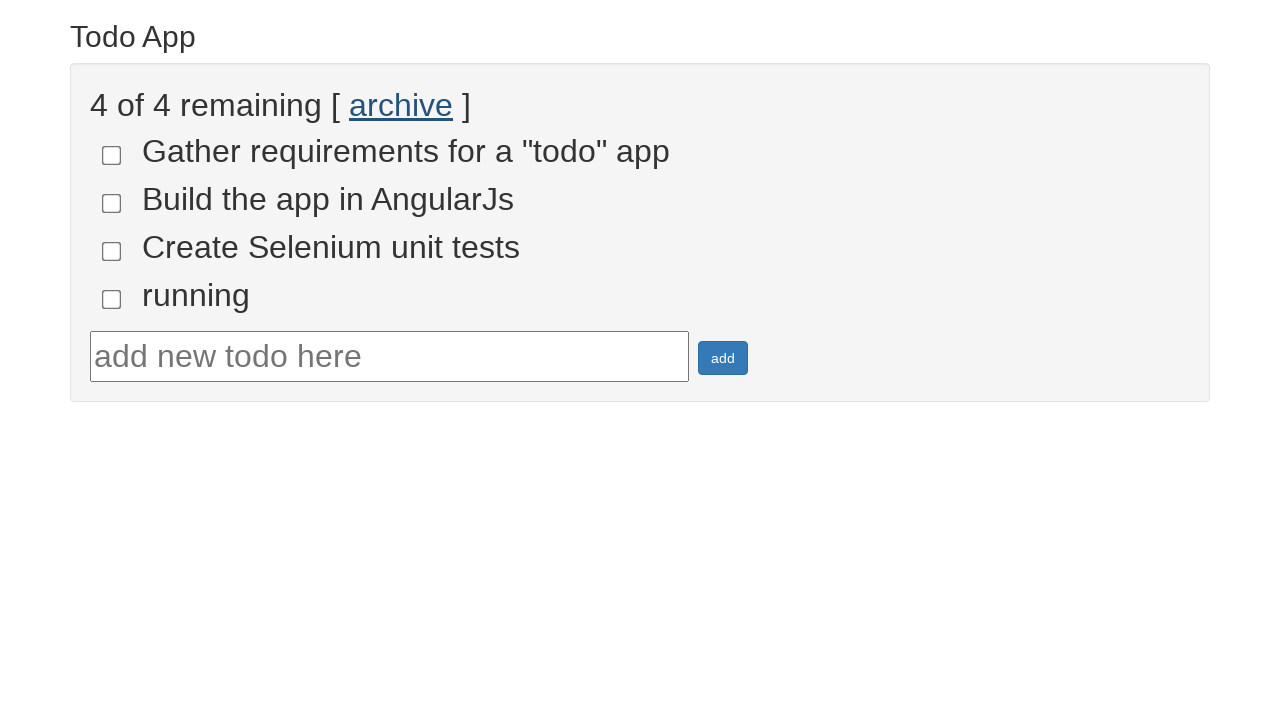